Tests that edits are saved when the input loses focus (blur event)

Starting URL: https://demo.playwright.dev/todomvc

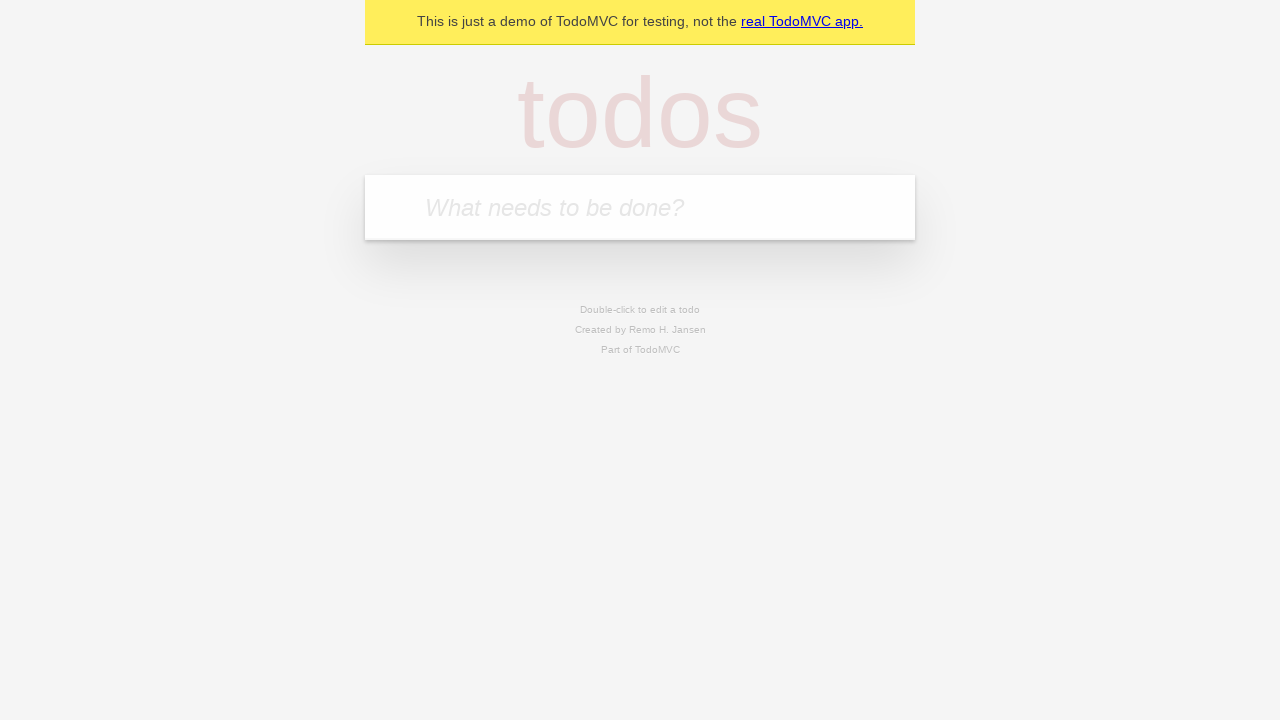

Filled new todo input with 'buy some cheese' on internal:attr=[placeholder="What needs to be done?"i]
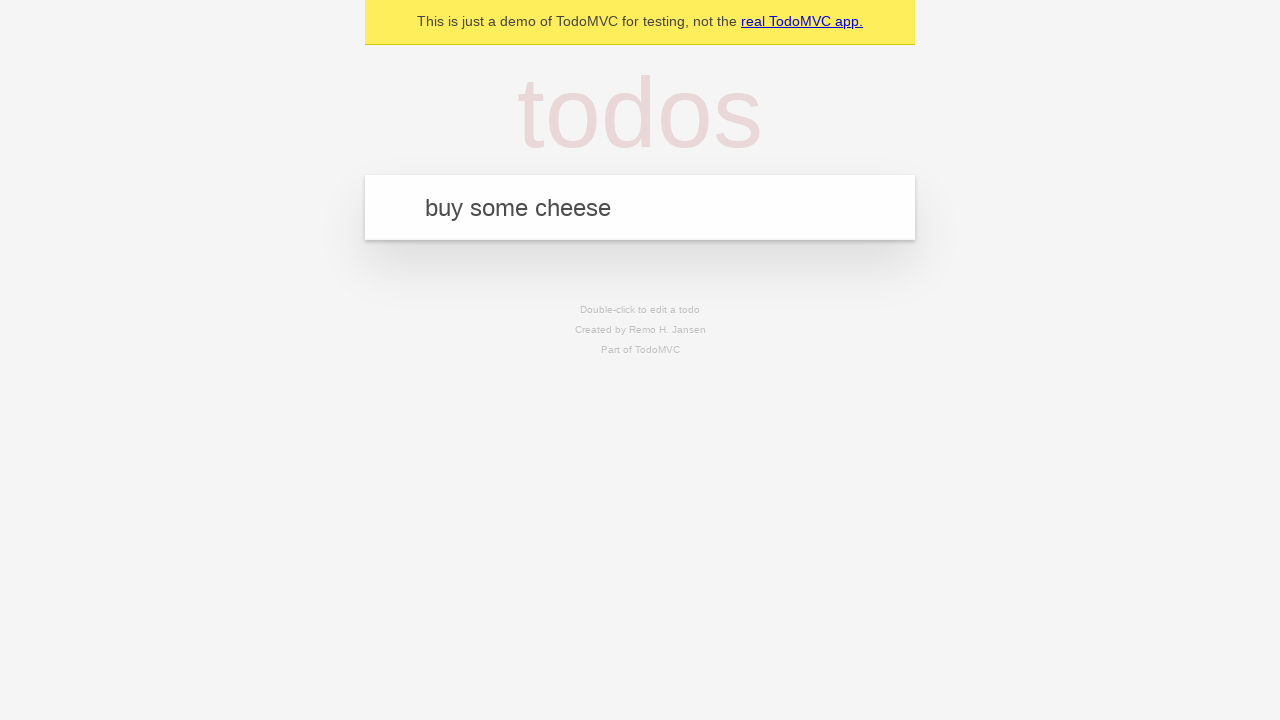

Pressed Enter to create first todo on internal:attr=[placeholder="What needs to be done?"i]
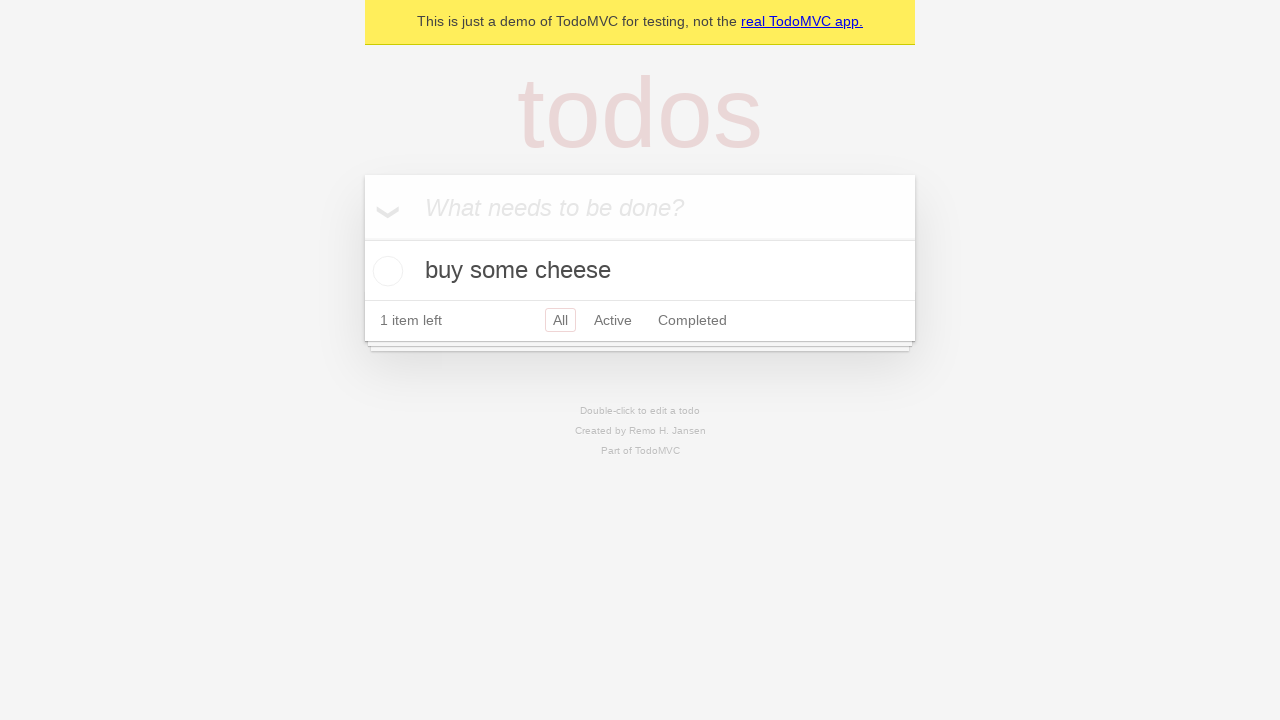

Filled new todo input with 'feed the cat' on internal:attr=[placeholder="What needs to be done?"i]
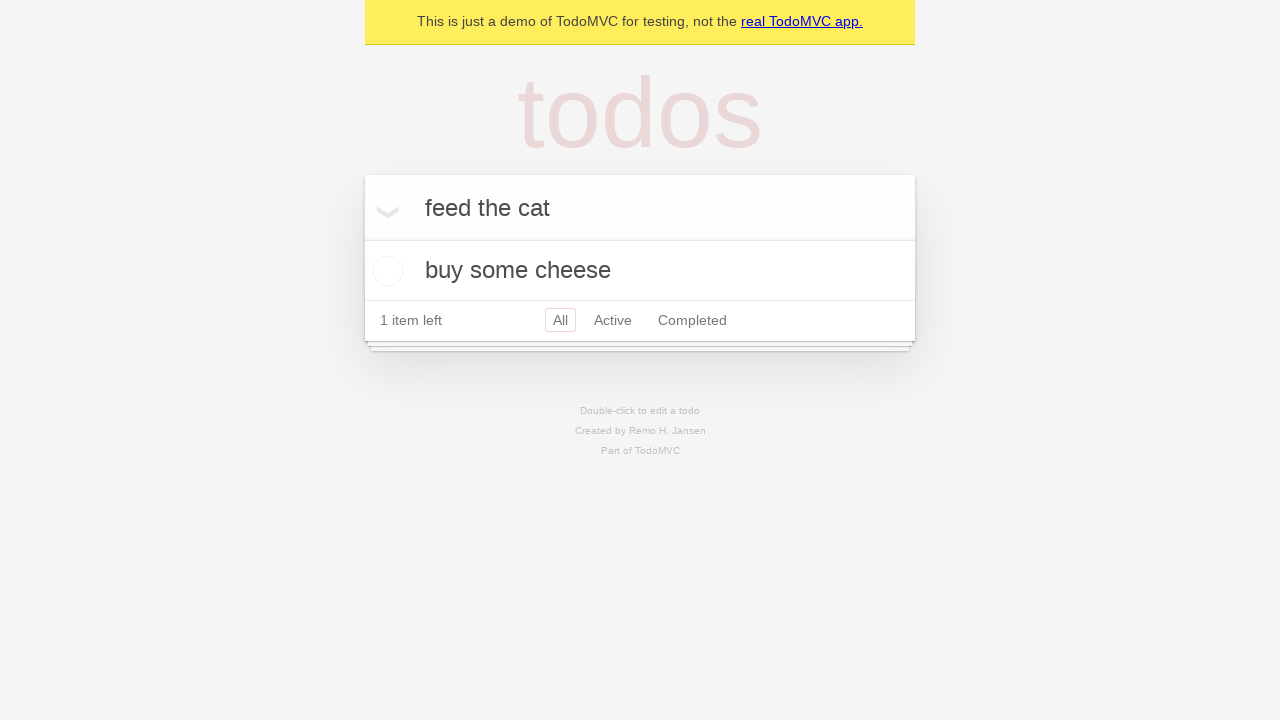

Pressed Enter to create second todo on internal:attr=[placeholder="What needs to be done?"i]
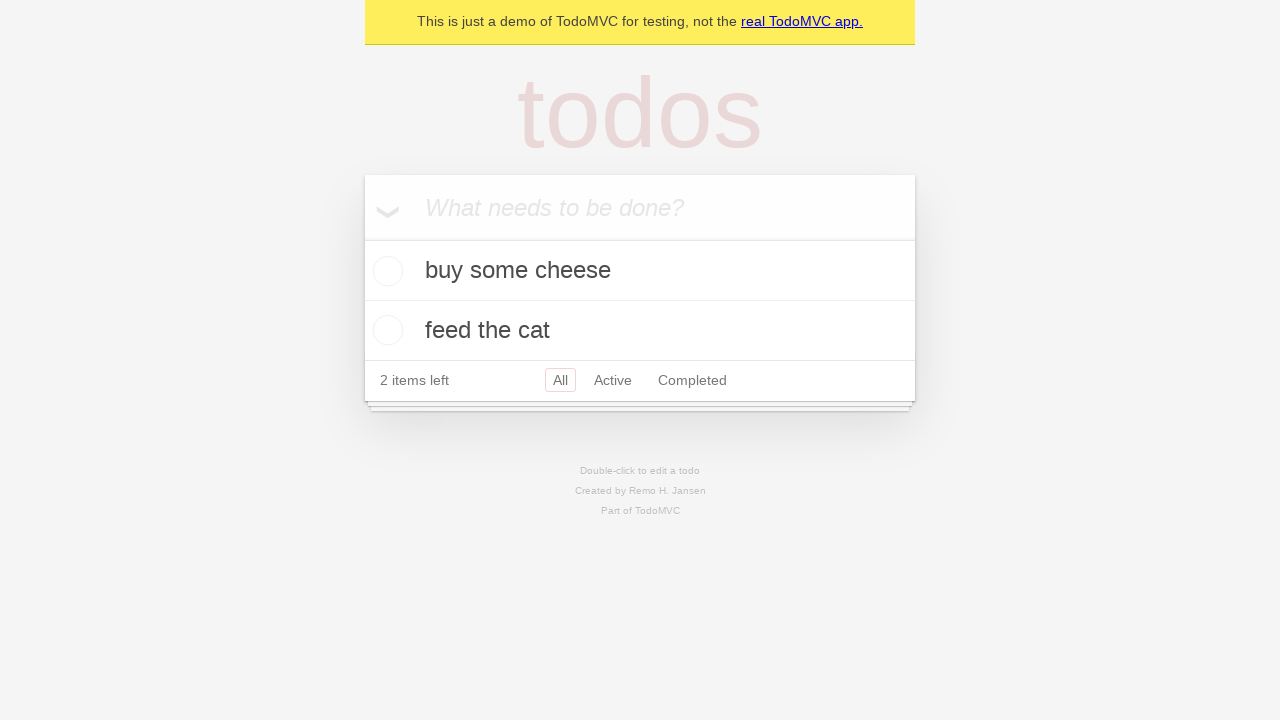

Filled new todo input with 'book a doctors appointment' on internal:attr=[placeholder="What needs to be done?"i]
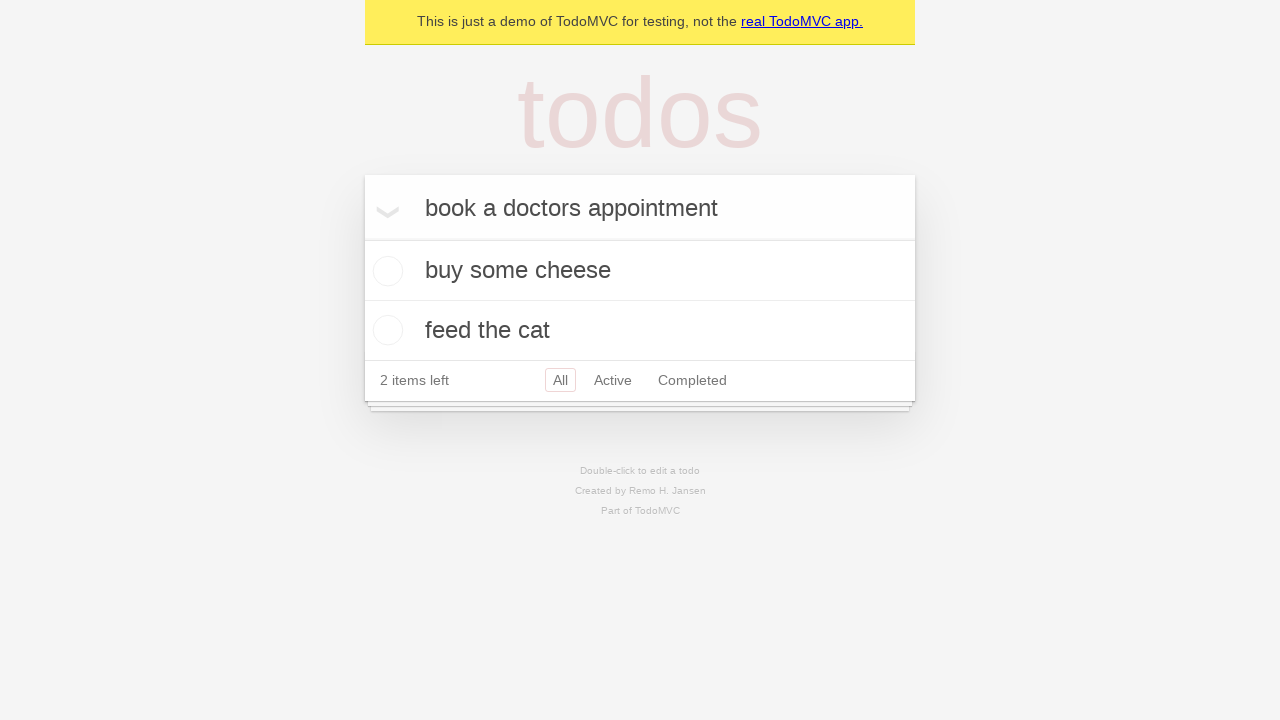

Pressed Enter to create third todo on internal:attr=[placeholder="What needs to be done?"i]
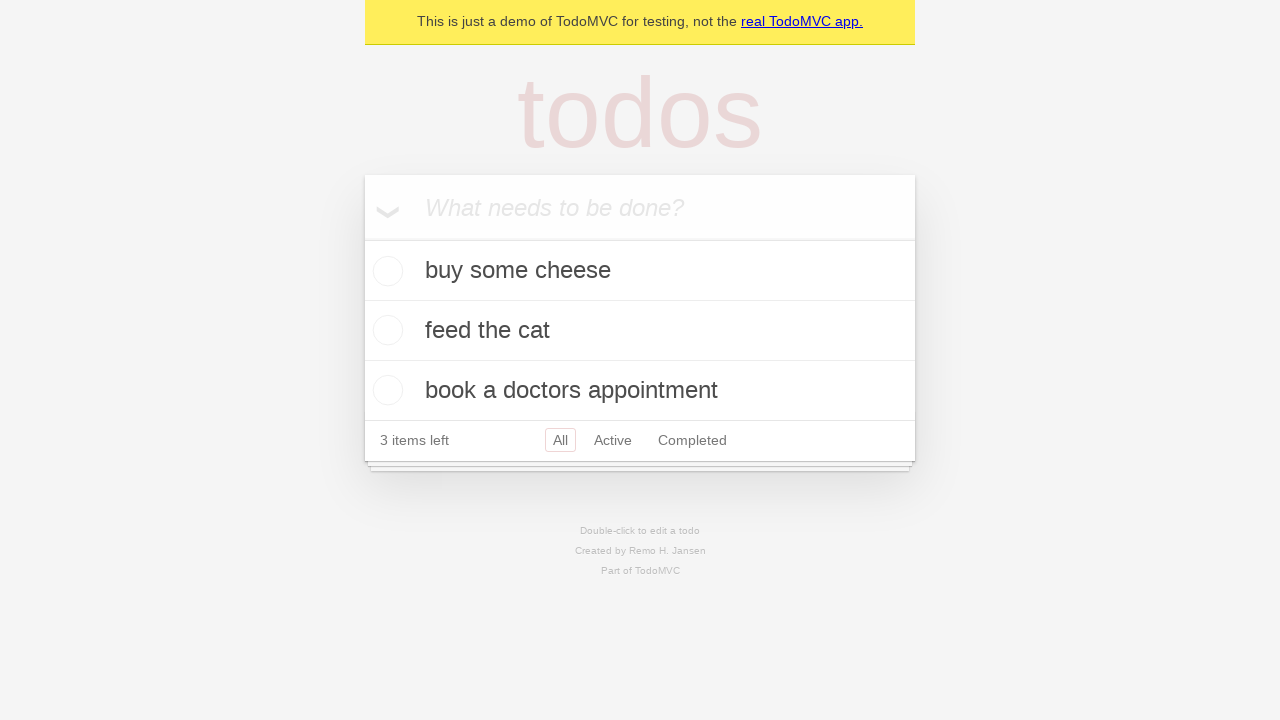

Double-clicked on second todo item to enter edit mode at (640, 331) on internal:testid=[data-testid="todo-item"s] >> nth=1
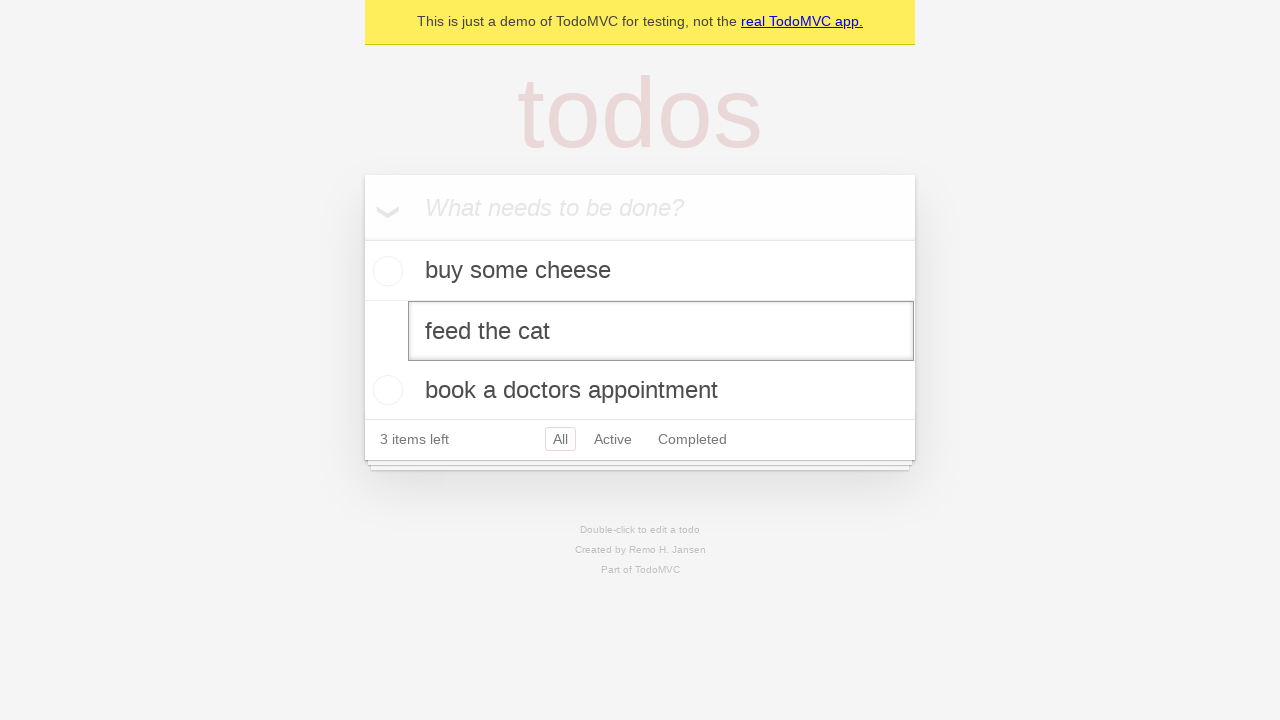

Updated second todo text to 'buy some sausages' on internal:testid=[data-testid="todo-item"s] >> nth=1 >> internal:role=textbox[nam
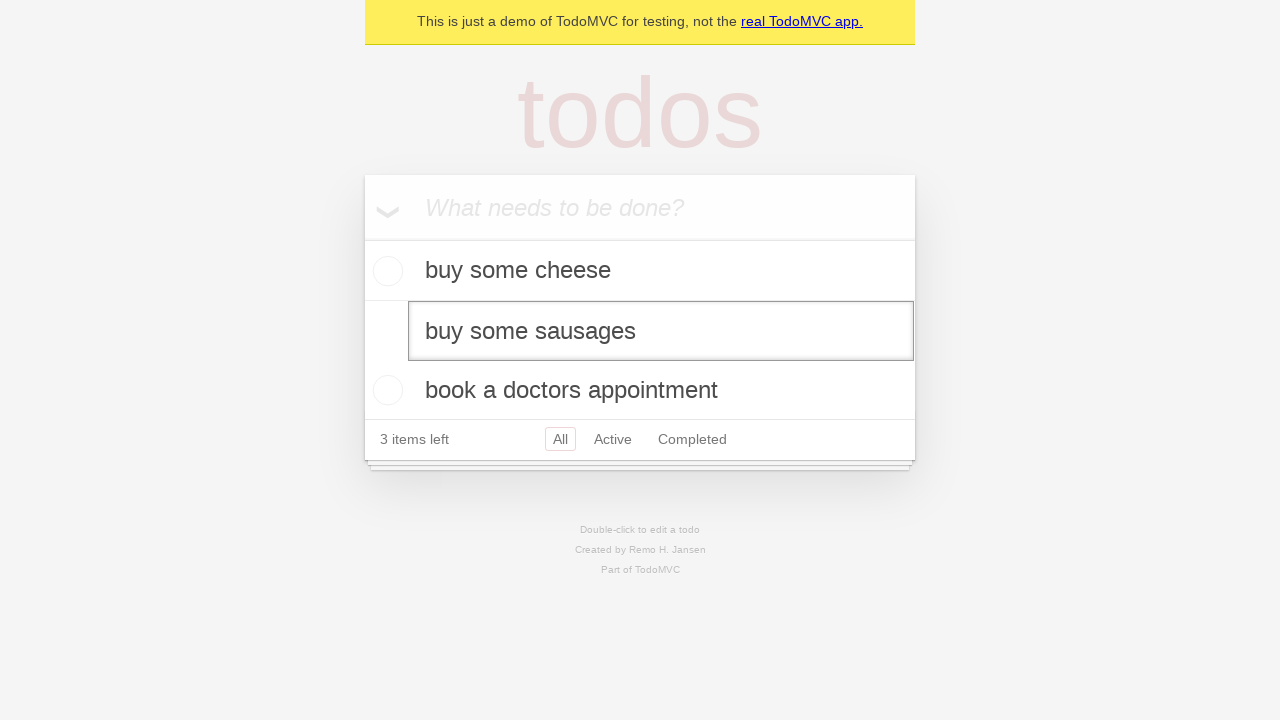

Dispatched blur event to save edits on the second todo
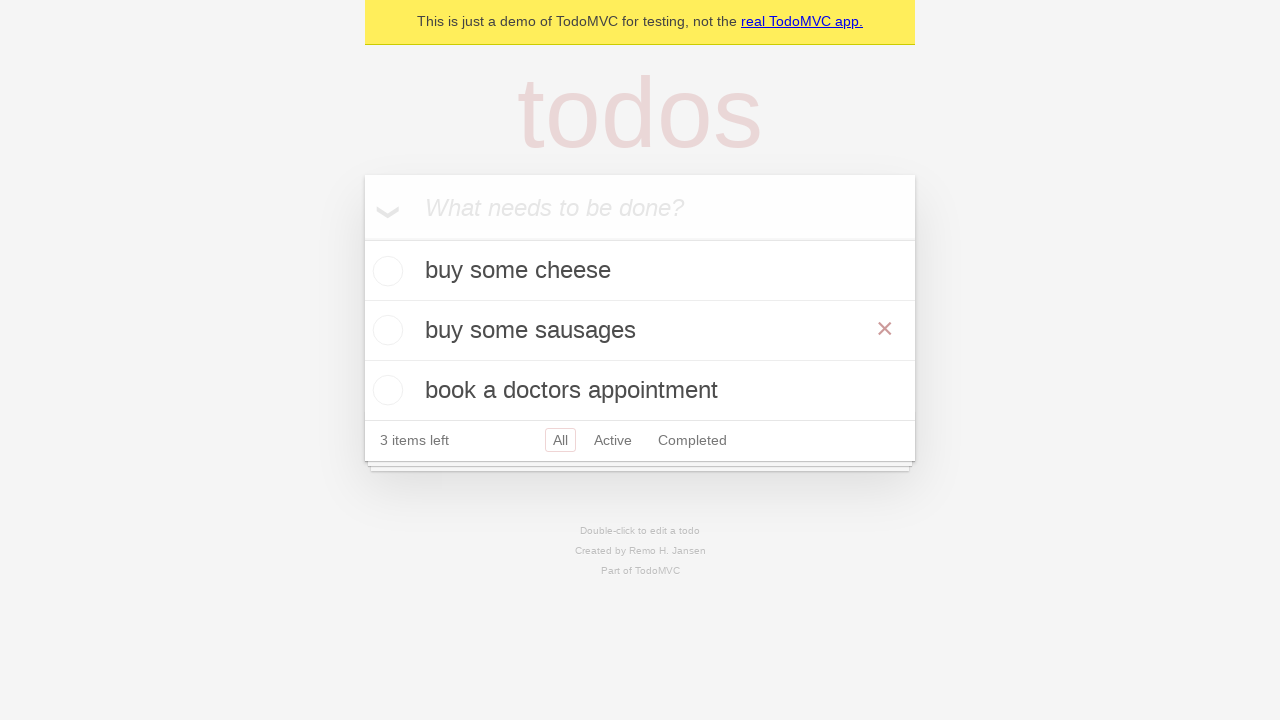

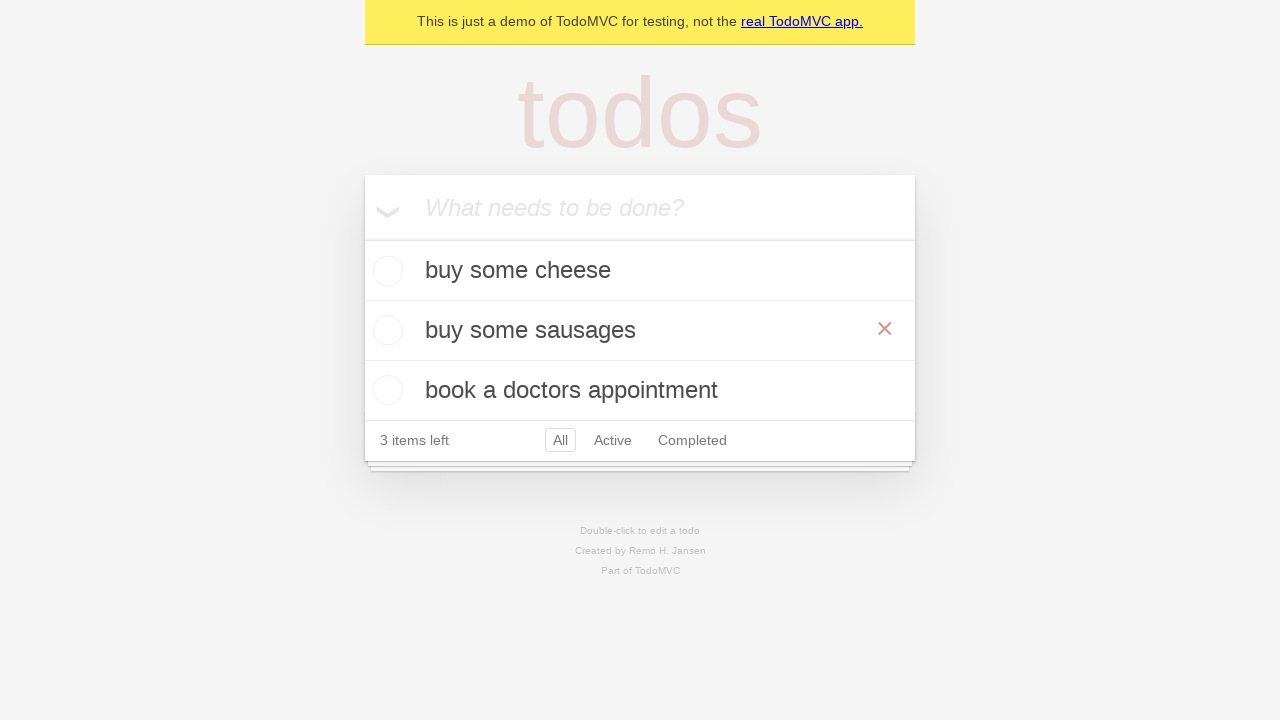